Tests dropdown functionality by navigating to the dropdown page, verifying the dropdown options text, and selecting different options from the dropdown menu.

Starting URL: https://the-internet.herokuapp.com/

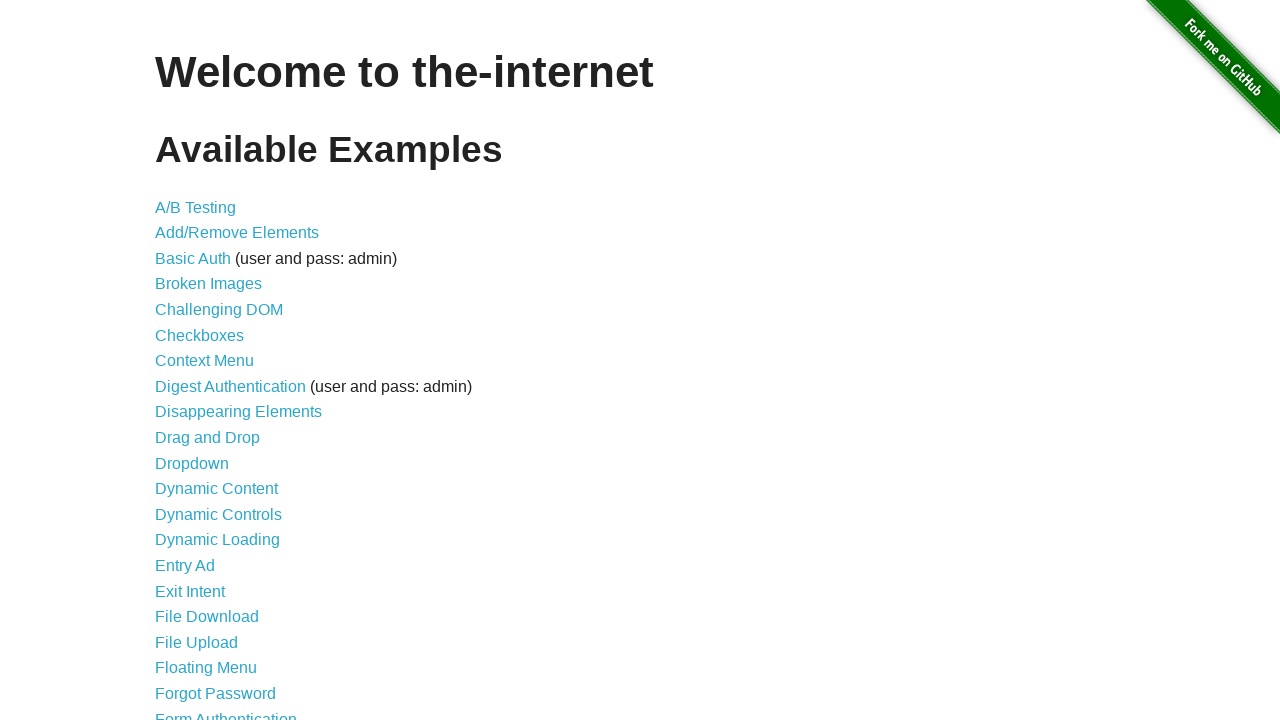

Clicked on the Dropdown link to navigate to dropdown page at (192, 463) on xpath=//a[text()= 'Dropdown']
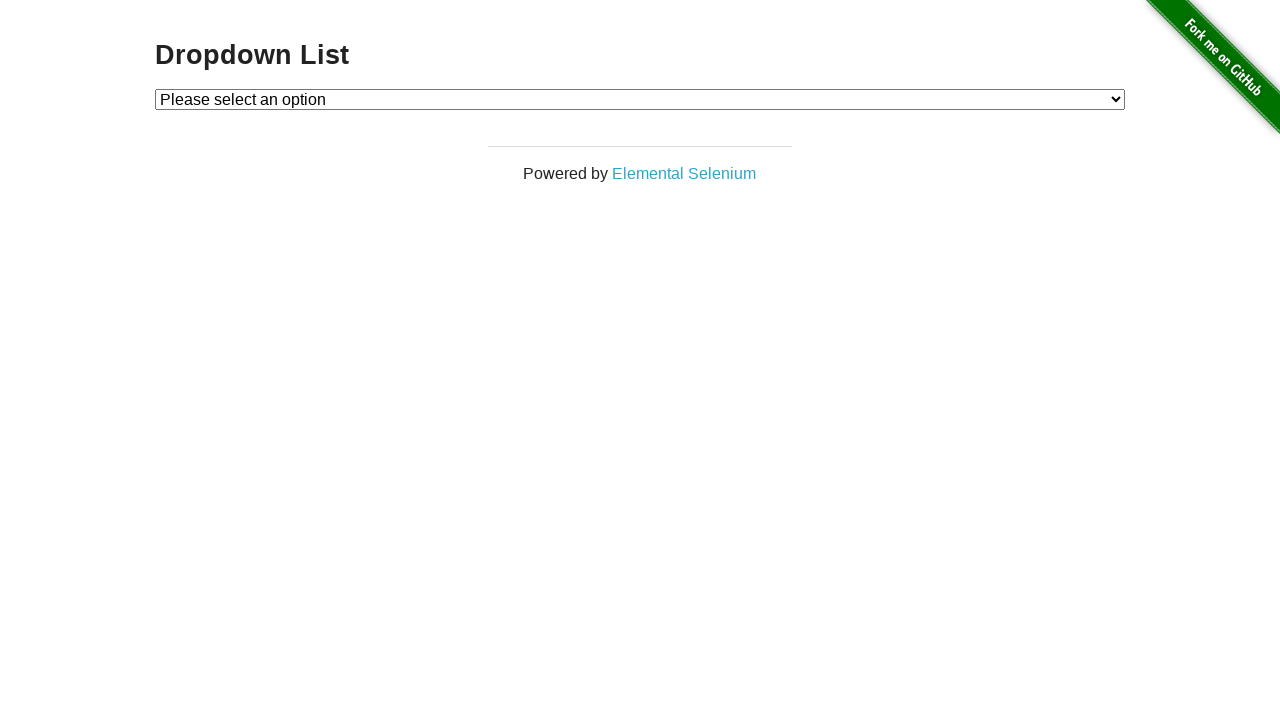

Dropdown element is now visible
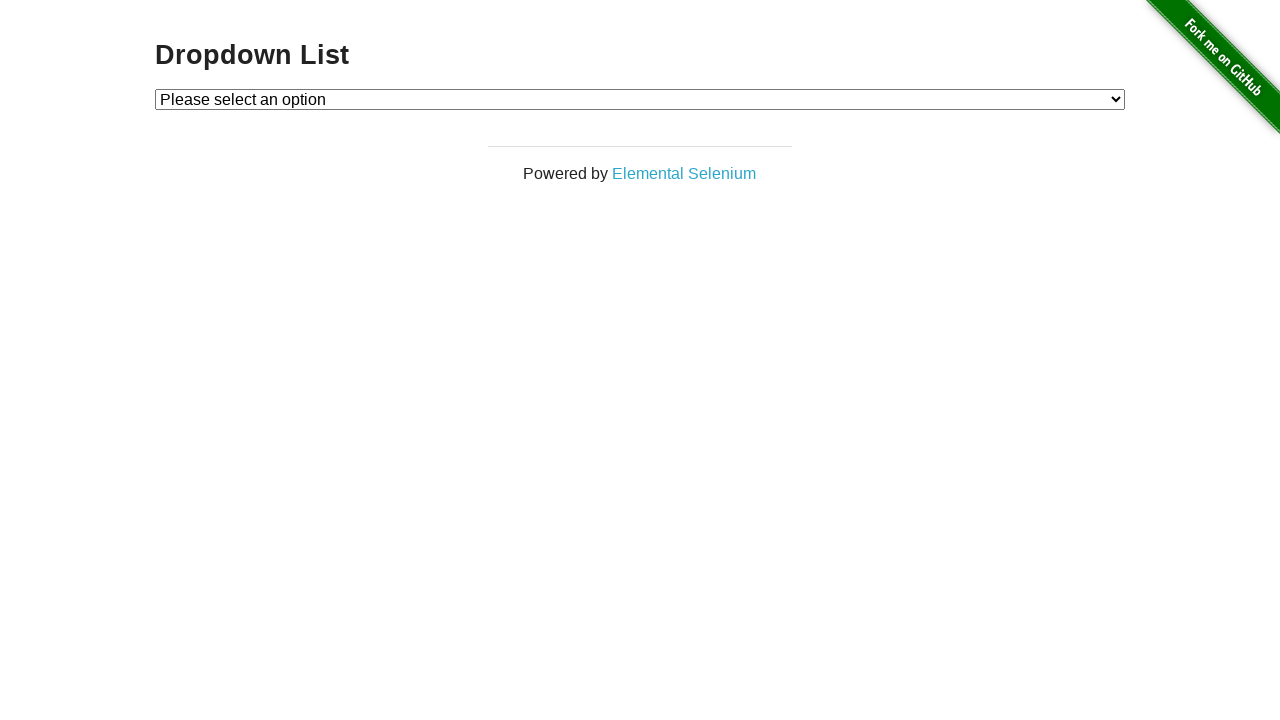

Located the dropdown element
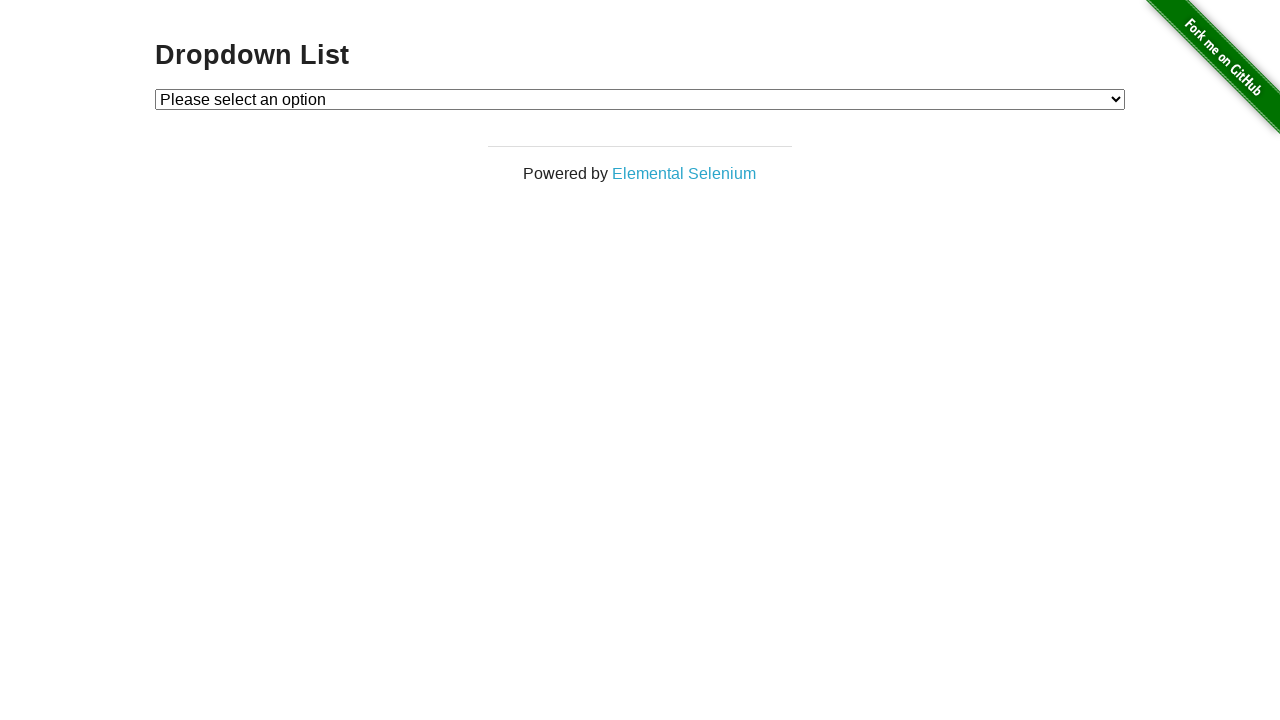

Located all option elements in the dropdown
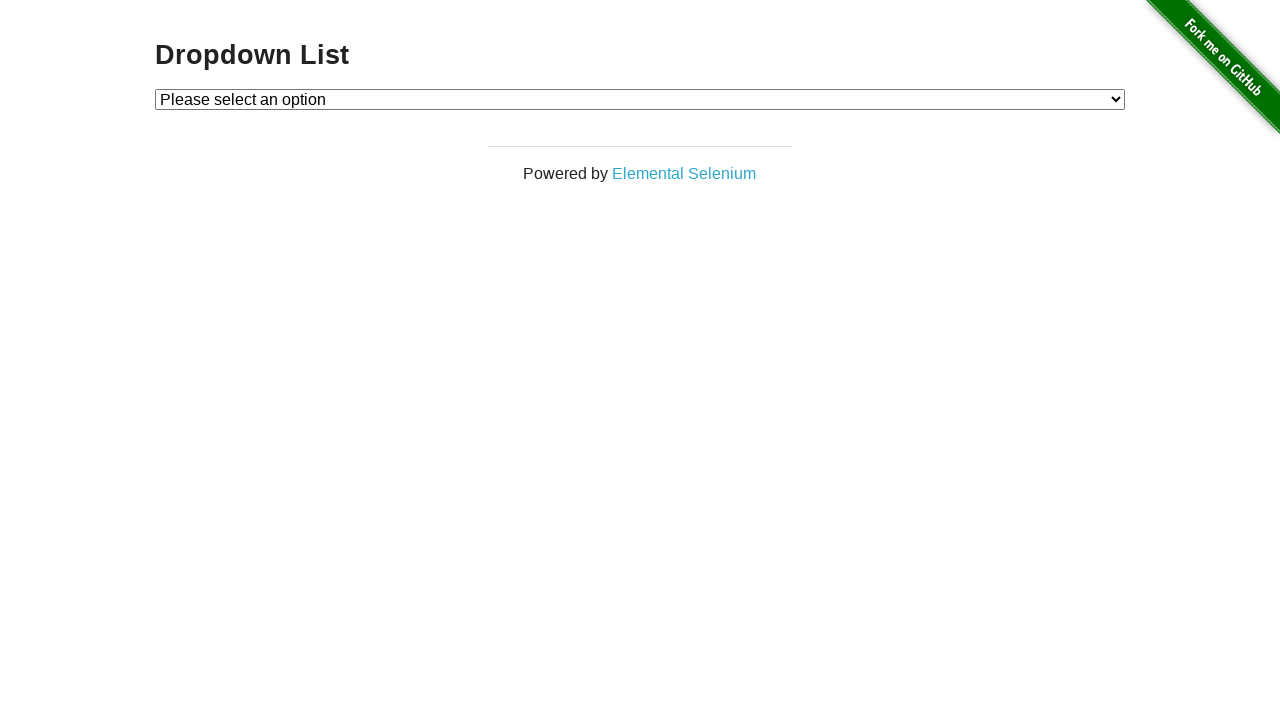

Verified first option text is 'Please select an option'
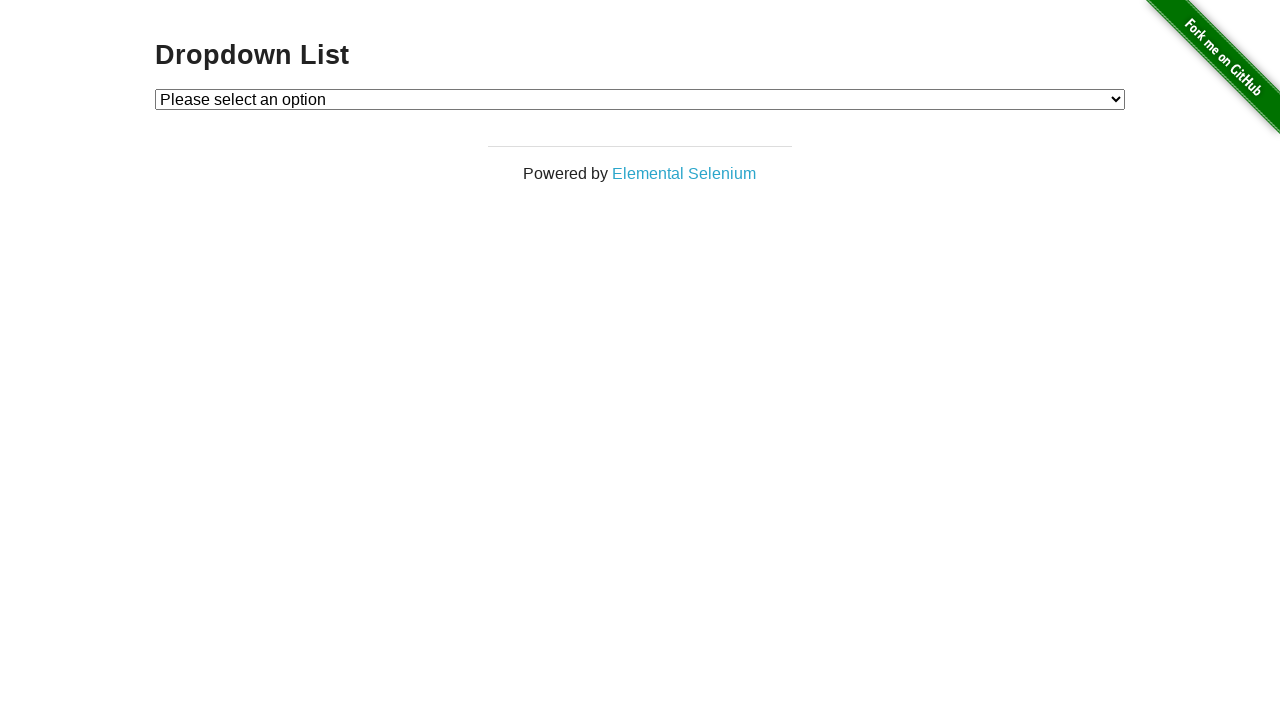

Verified second option text is 'Option 1'
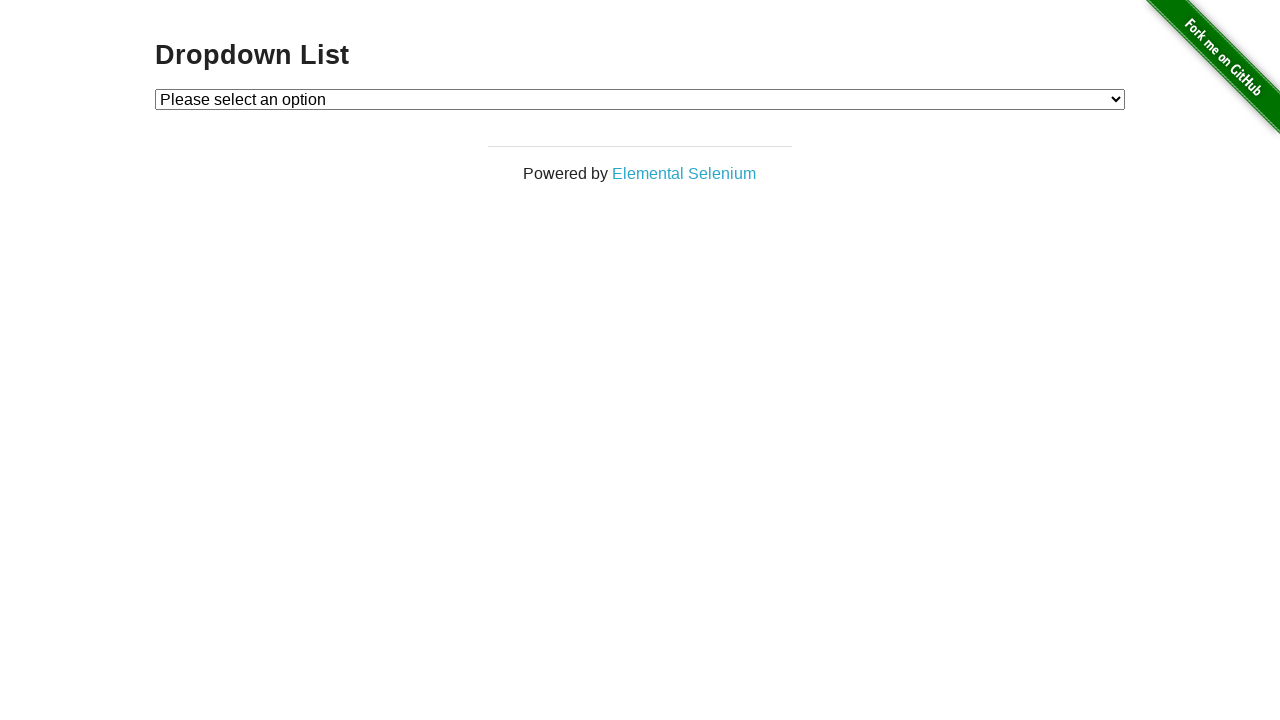

Verified third option text is 'Option 2'
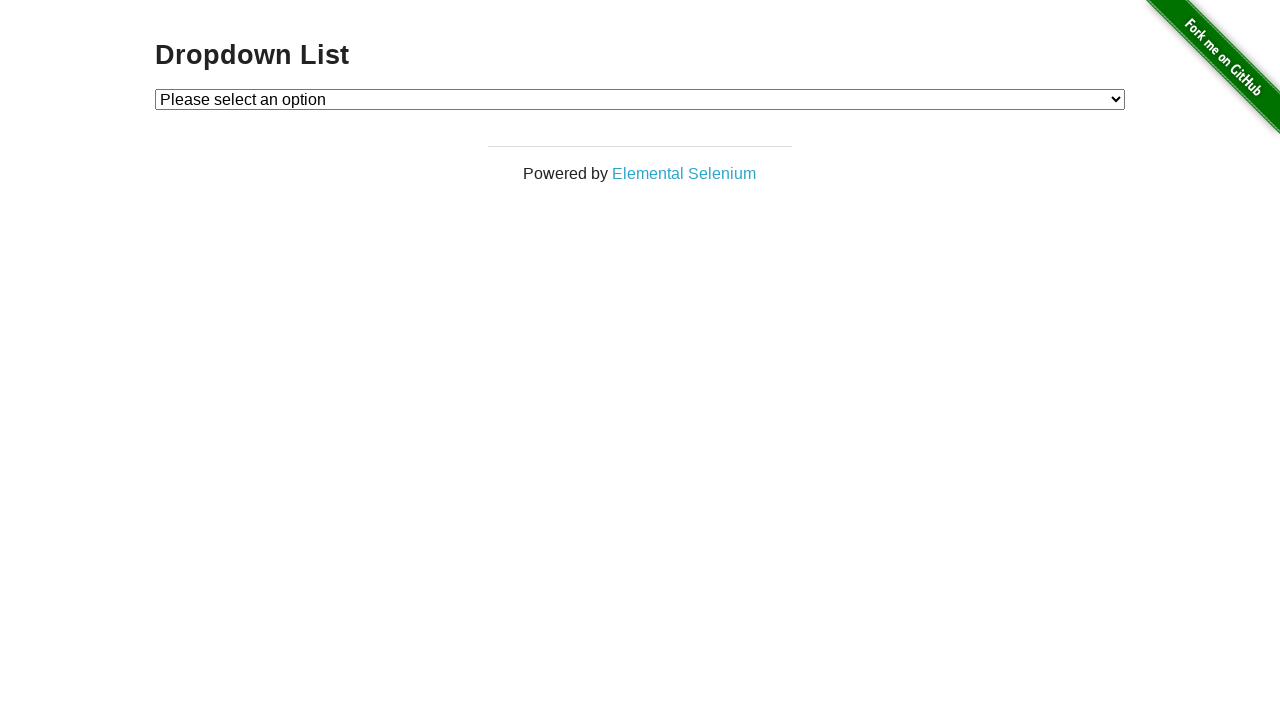

Selected 'Option 1' from the dropdown on #dropdown
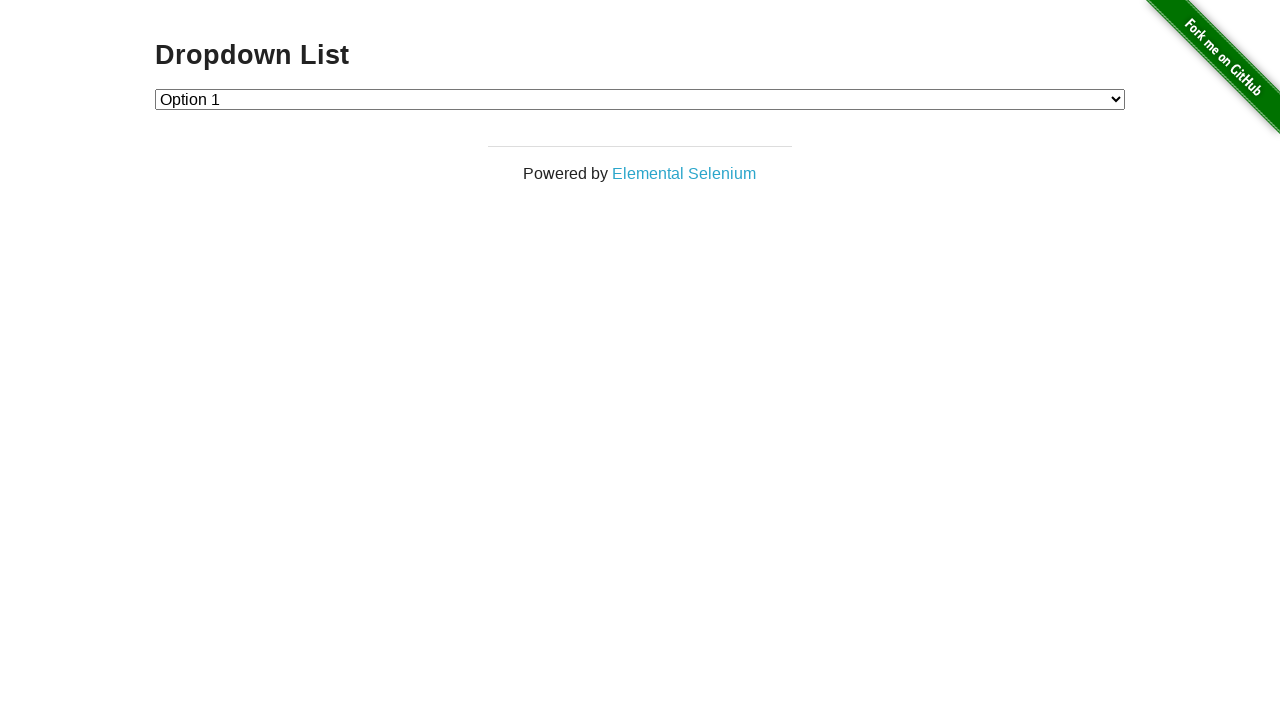

Verified that Option 1 is now selected (value='1')
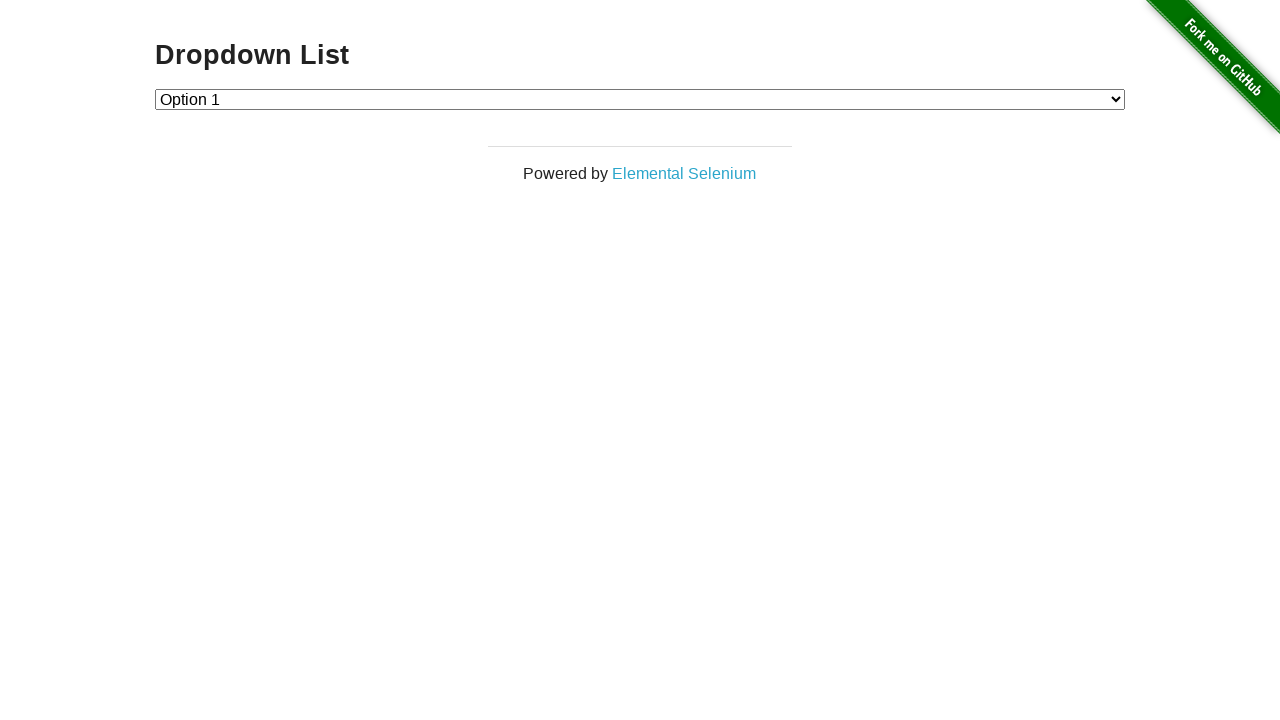

Selected 'Option 2' from the dropdown on #dropdown
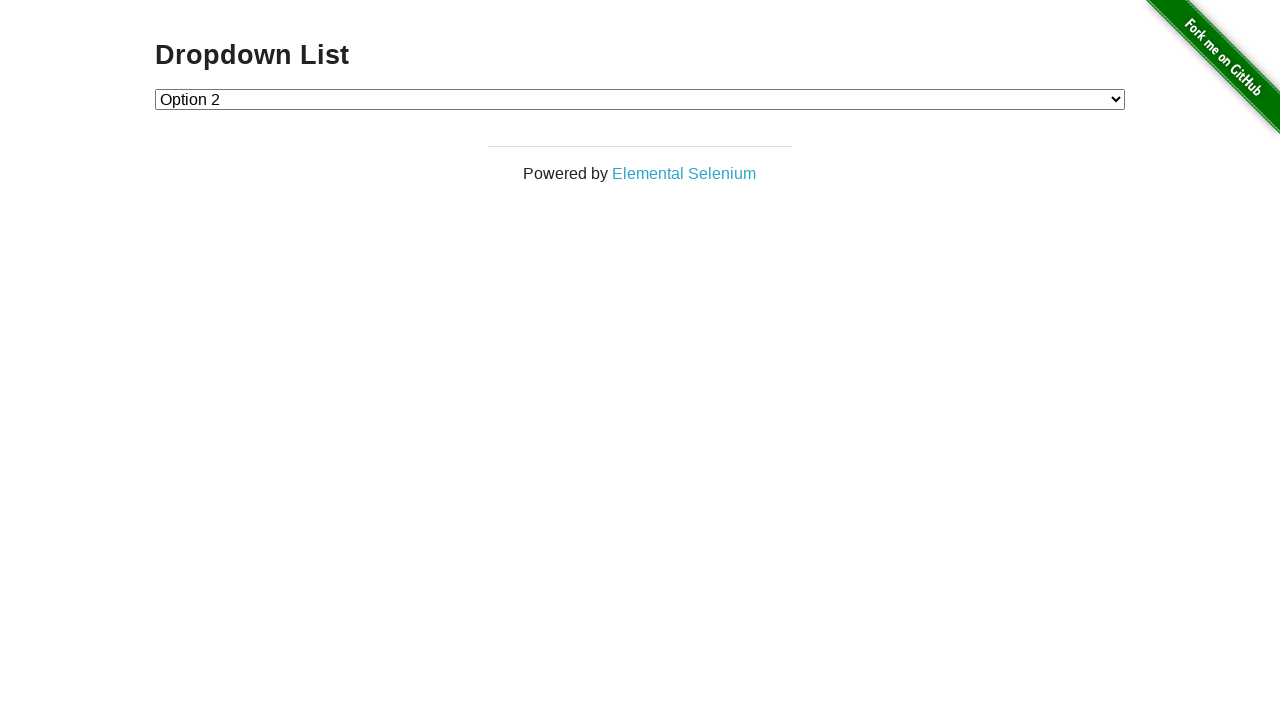

Verified that Option 2 is now selected (value='2')
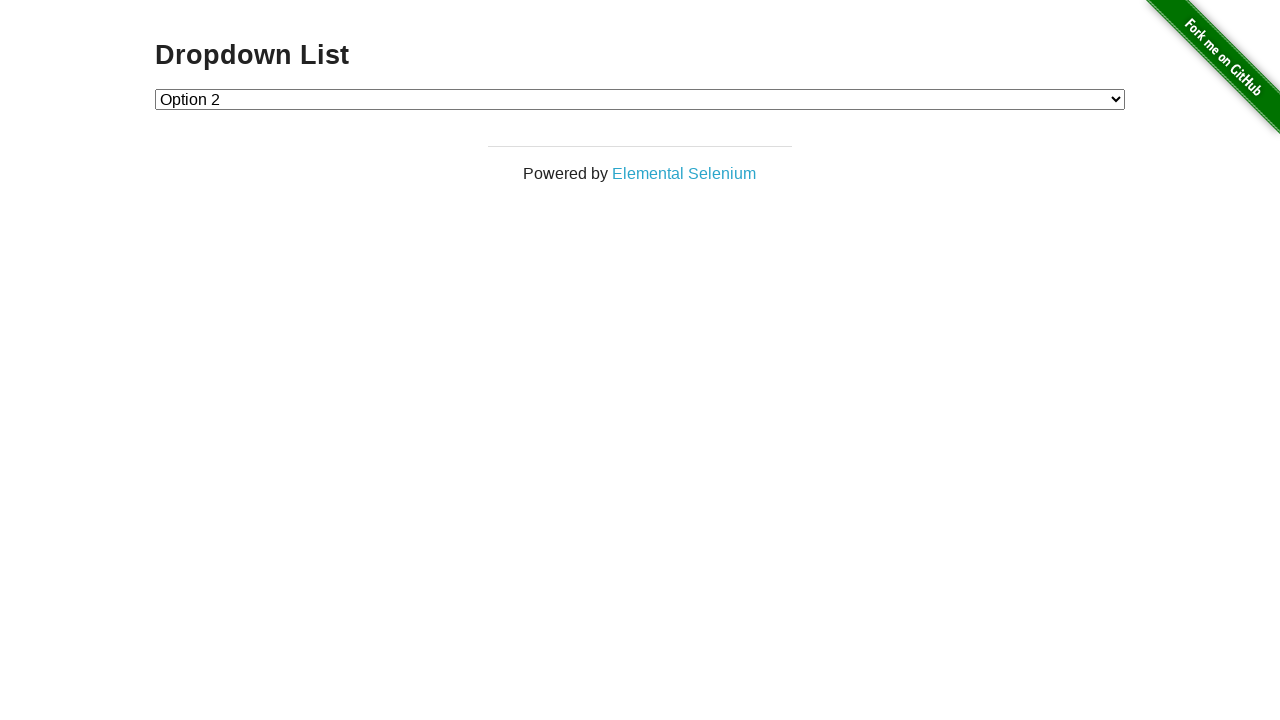

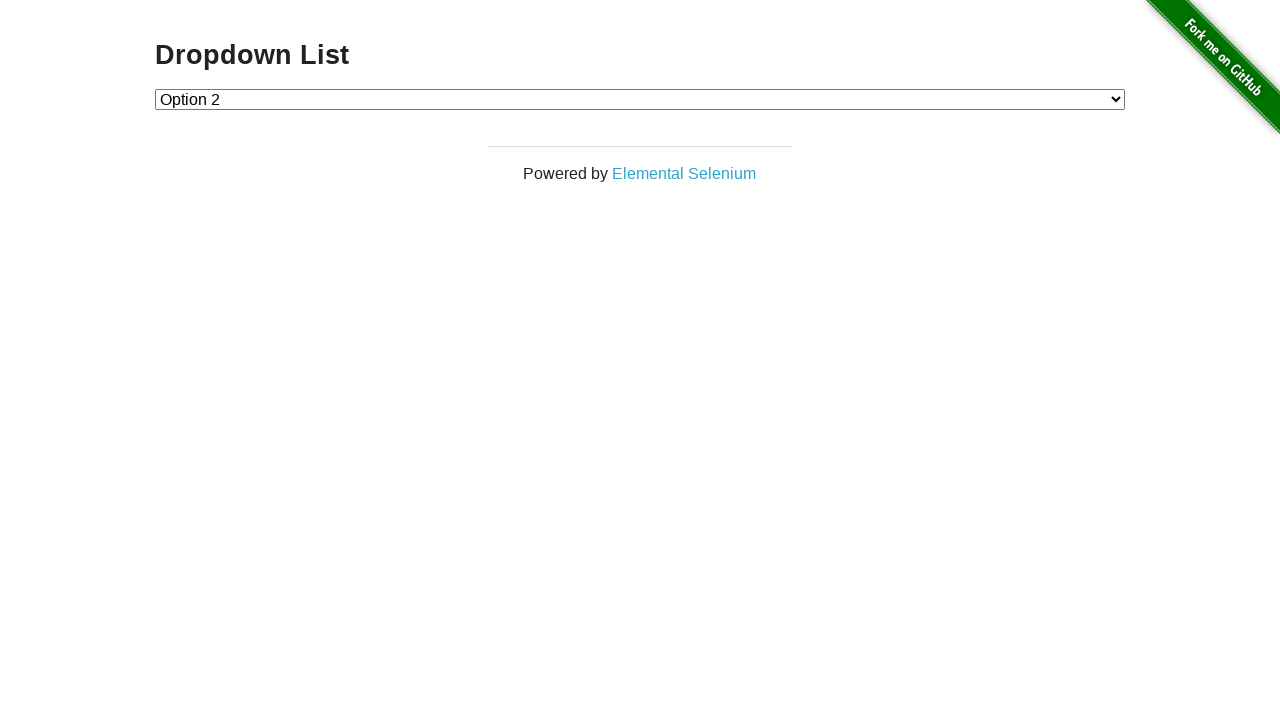